Tests window handling by opening a child window, interacting with it, then switching back to the main window

Starting URL: https://skpatro.github.io/demo/links/

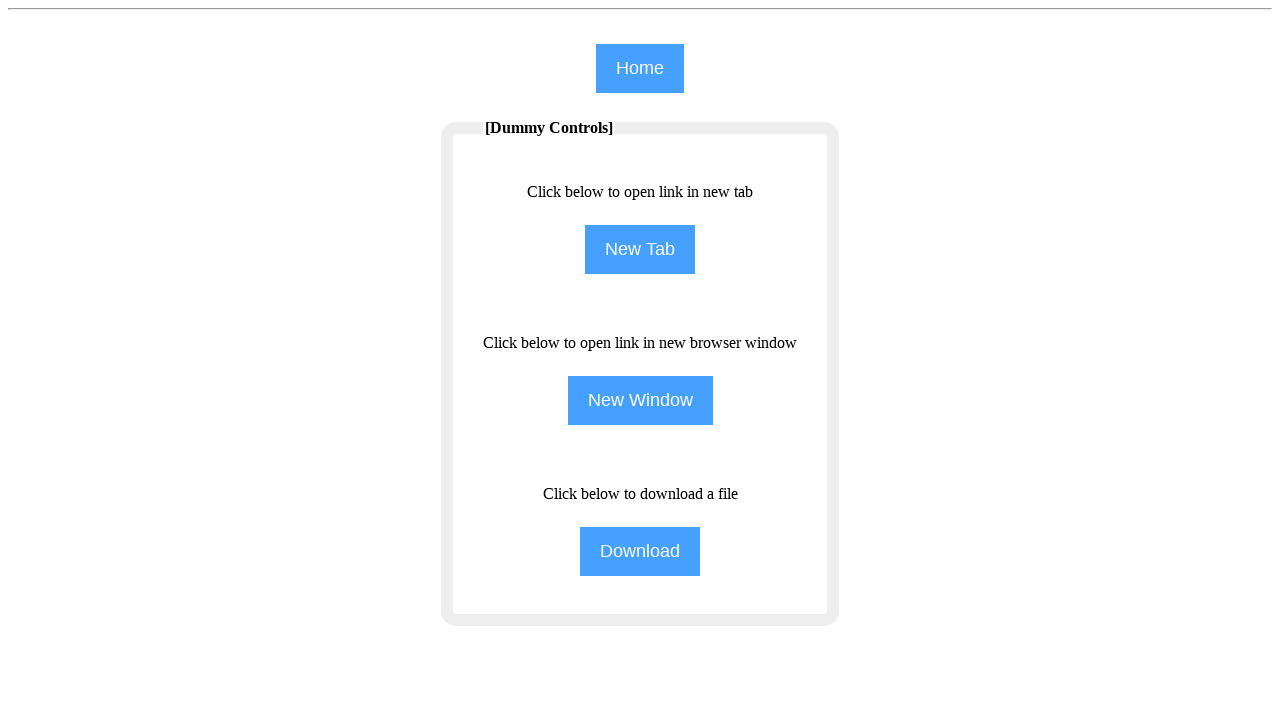

Stored reference to main page
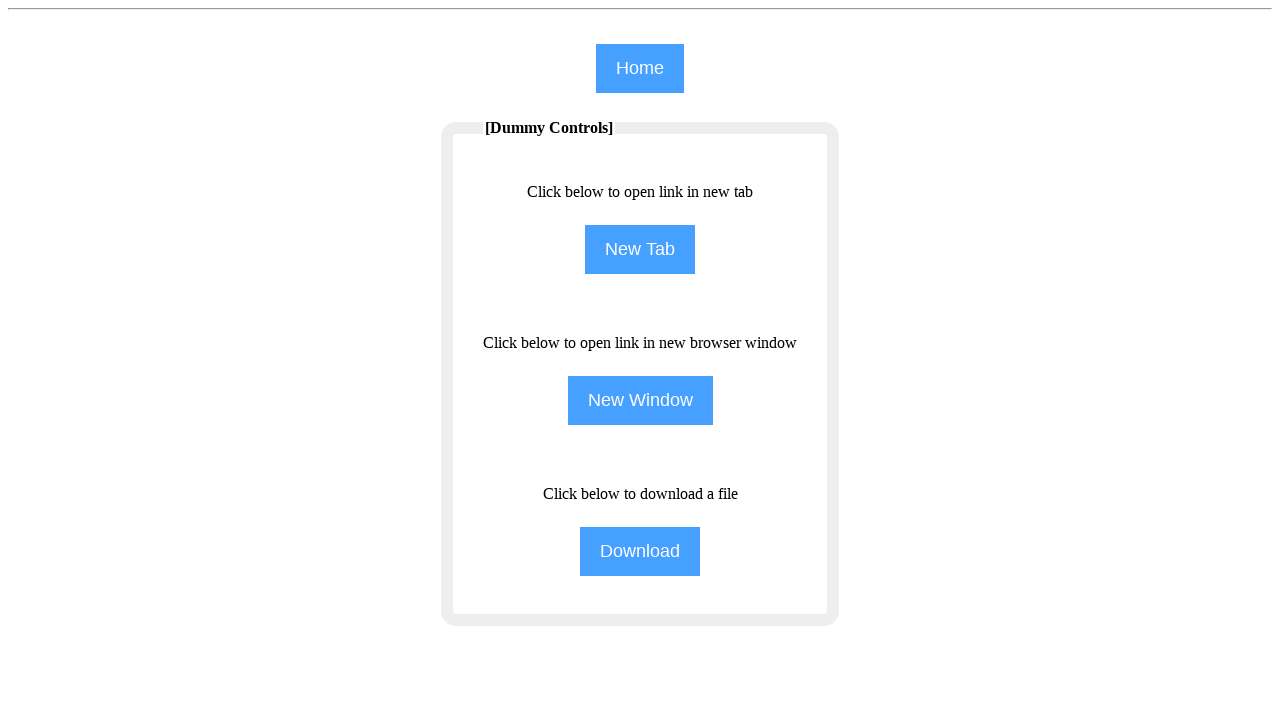

Clicked NewWindow button to open child popup at (640, 400) on input[name='NewWindow']
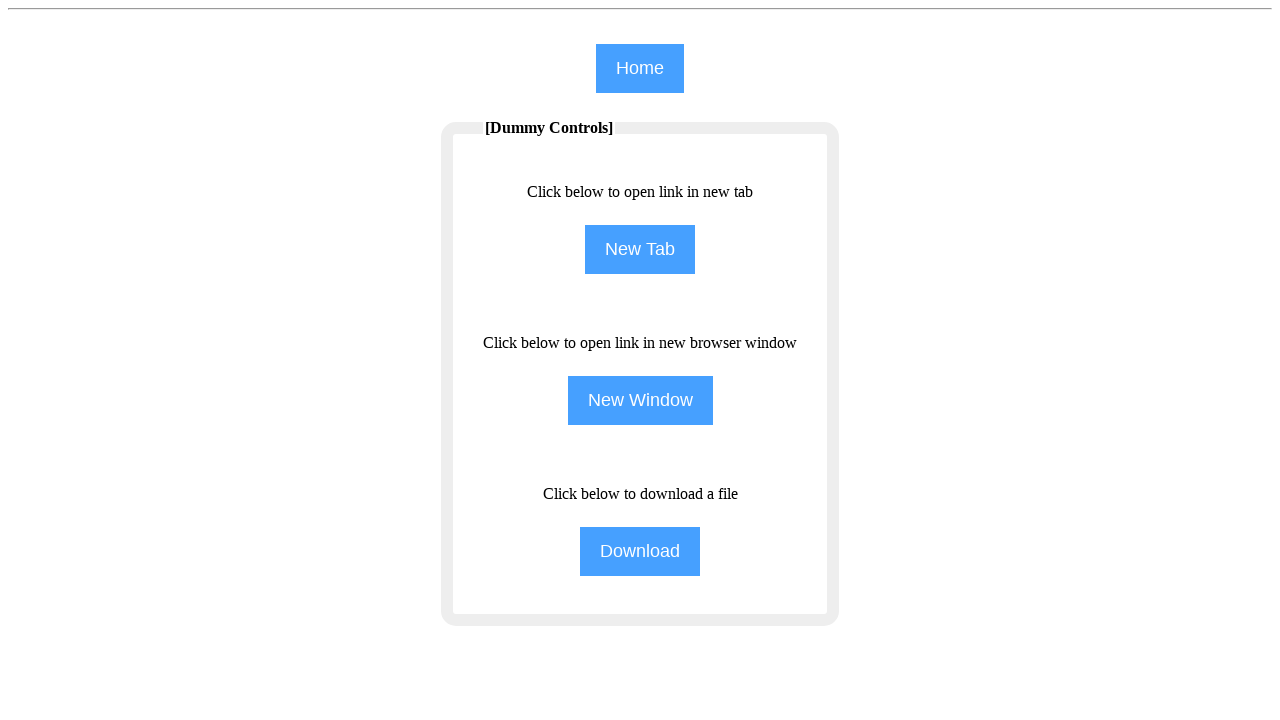

Child popup window opened and captured
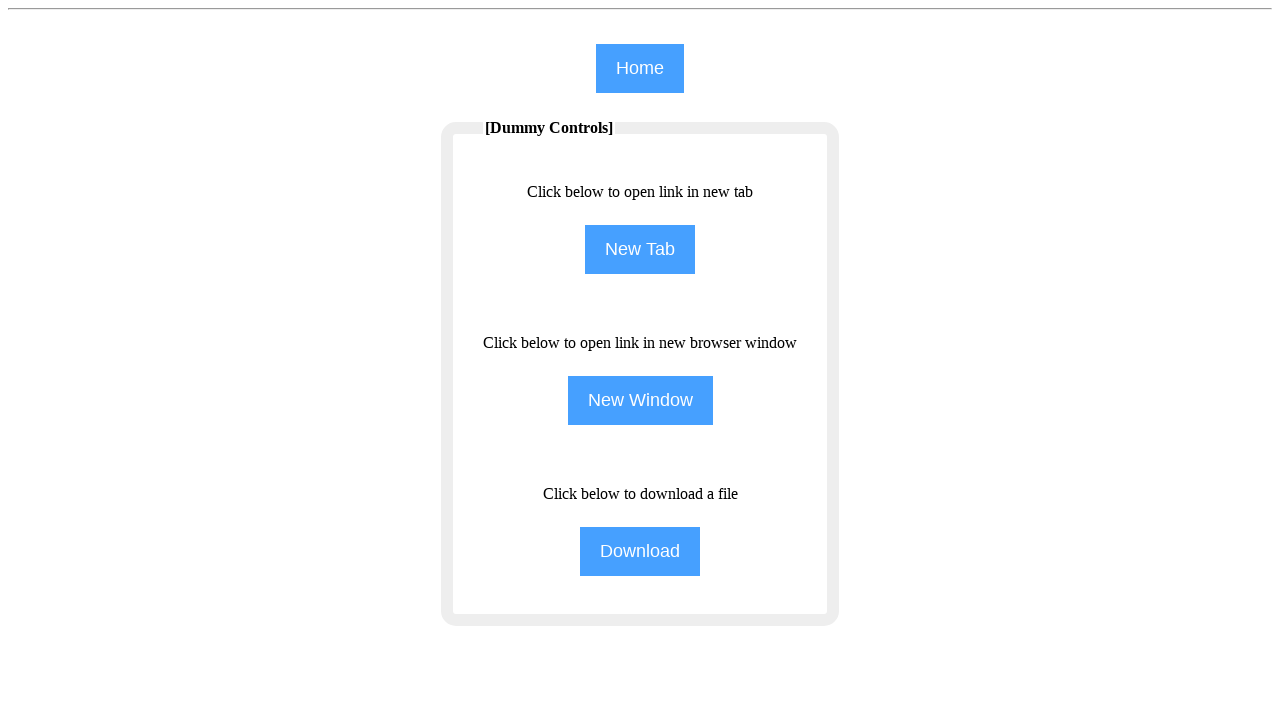

Child page loaded completely
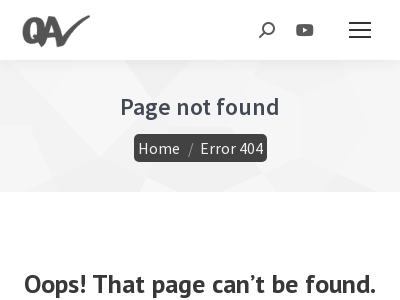

Filled search field in child page with 'nilesh' on #the7-search
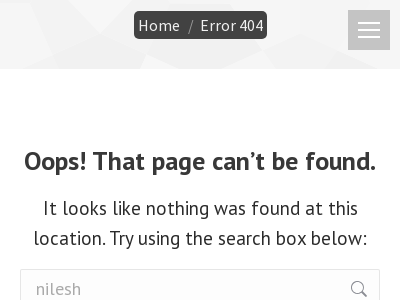

Closed child popup window
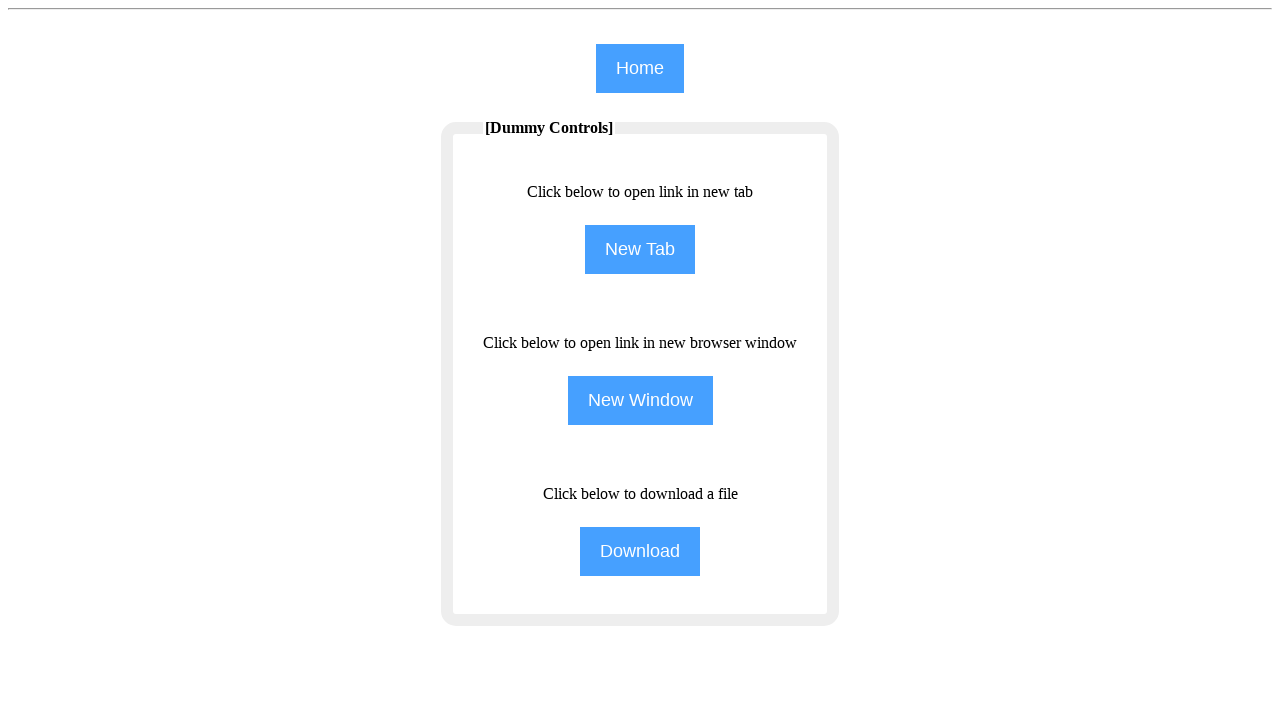

Located text element on main page after child window closed
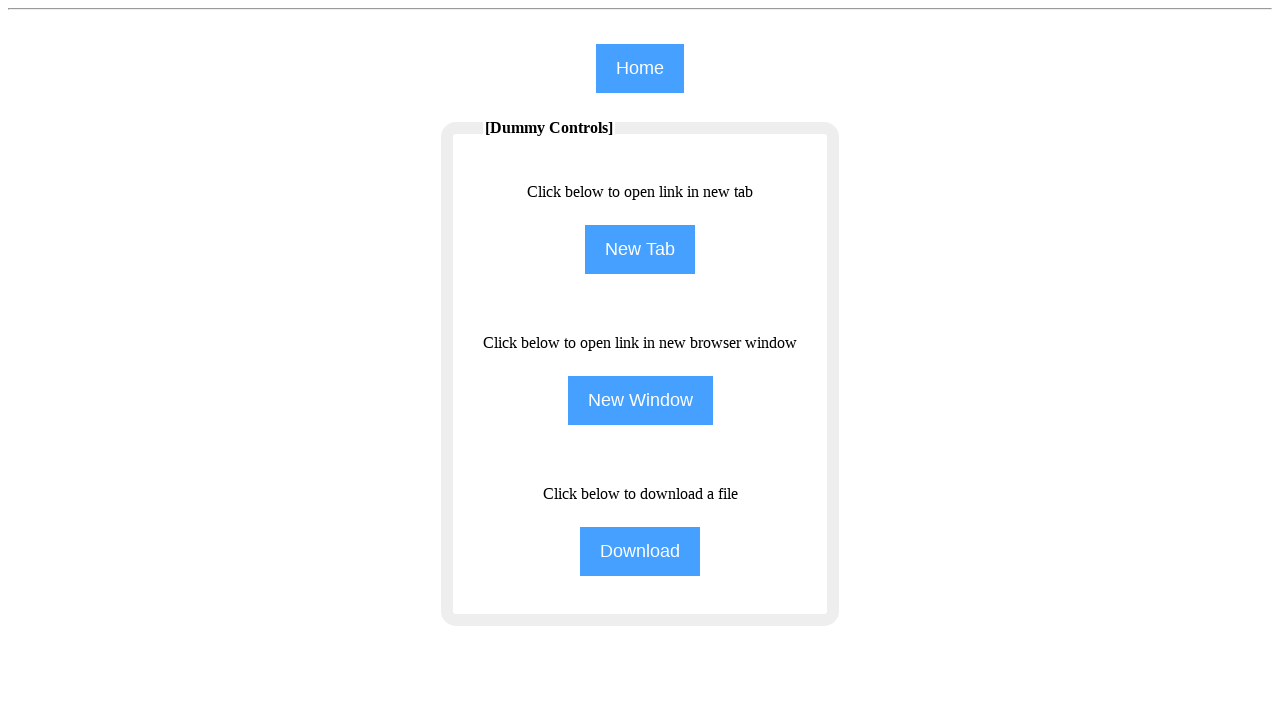

Retrieved and printed text content from main page element
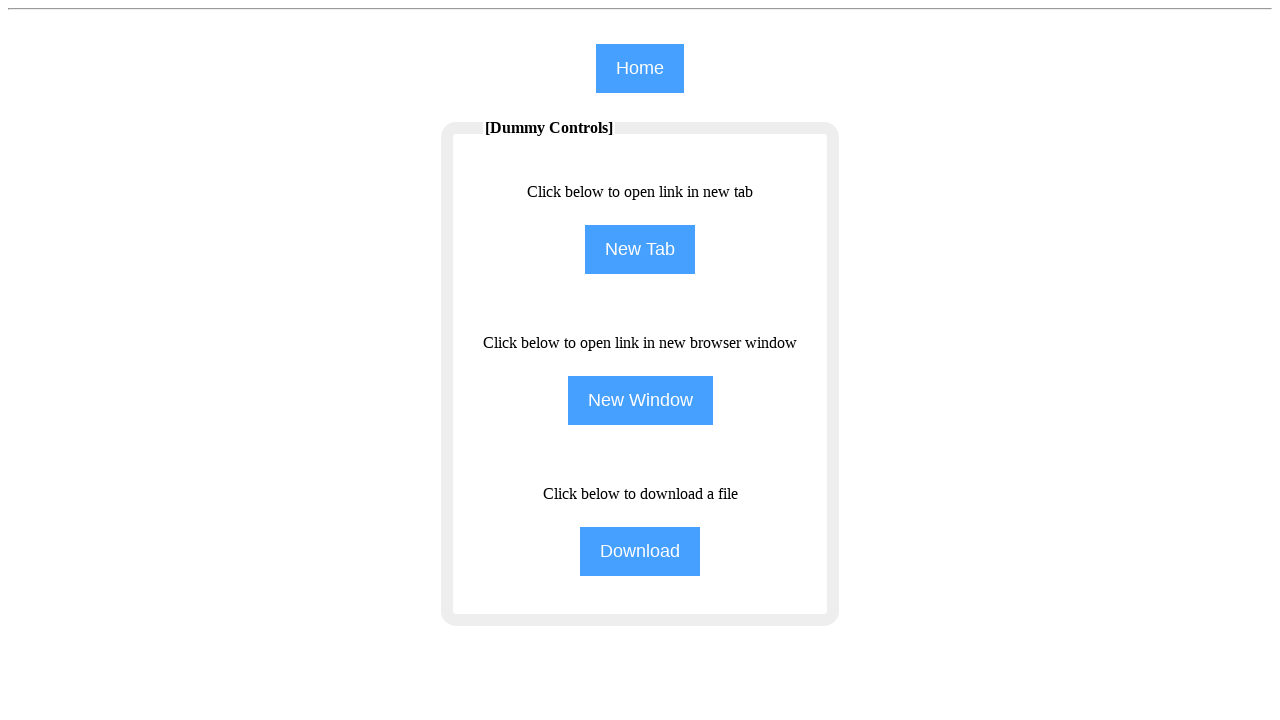

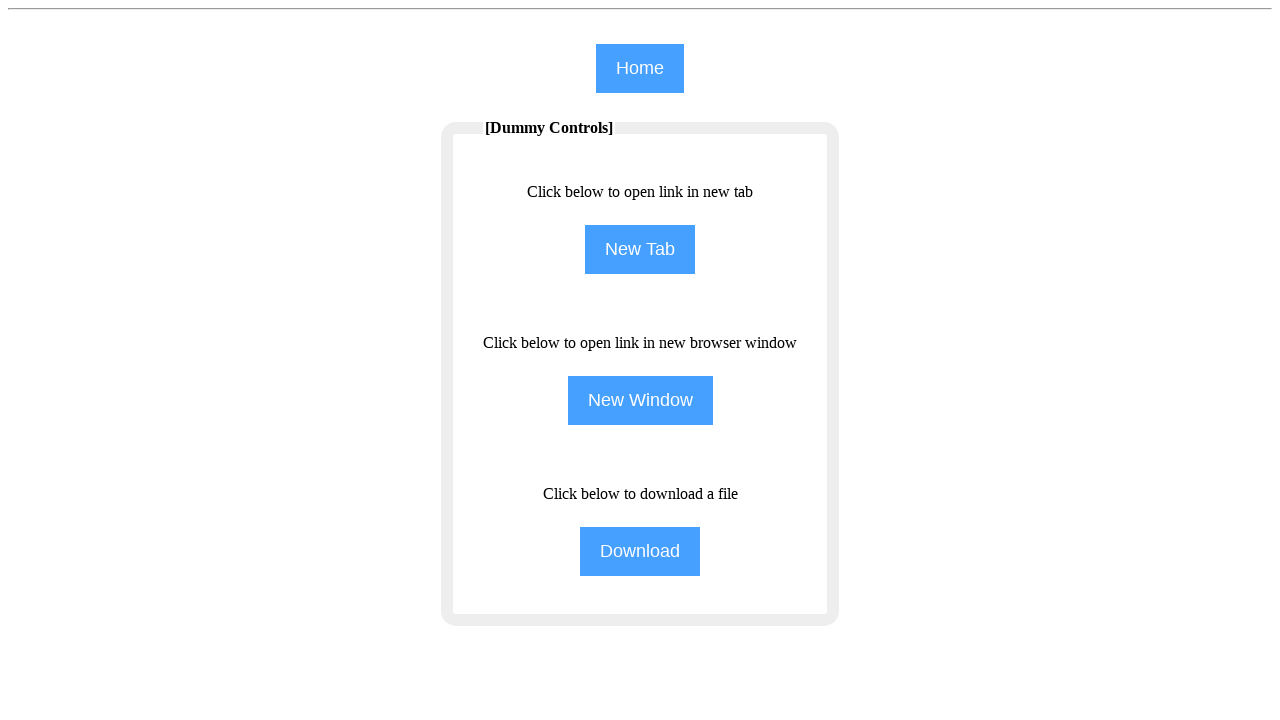